Tests a progress bar interface by starting the progress, waiting for completion, resetting it, and starting again

Starting URL: https://demoqa.com/progress-bar

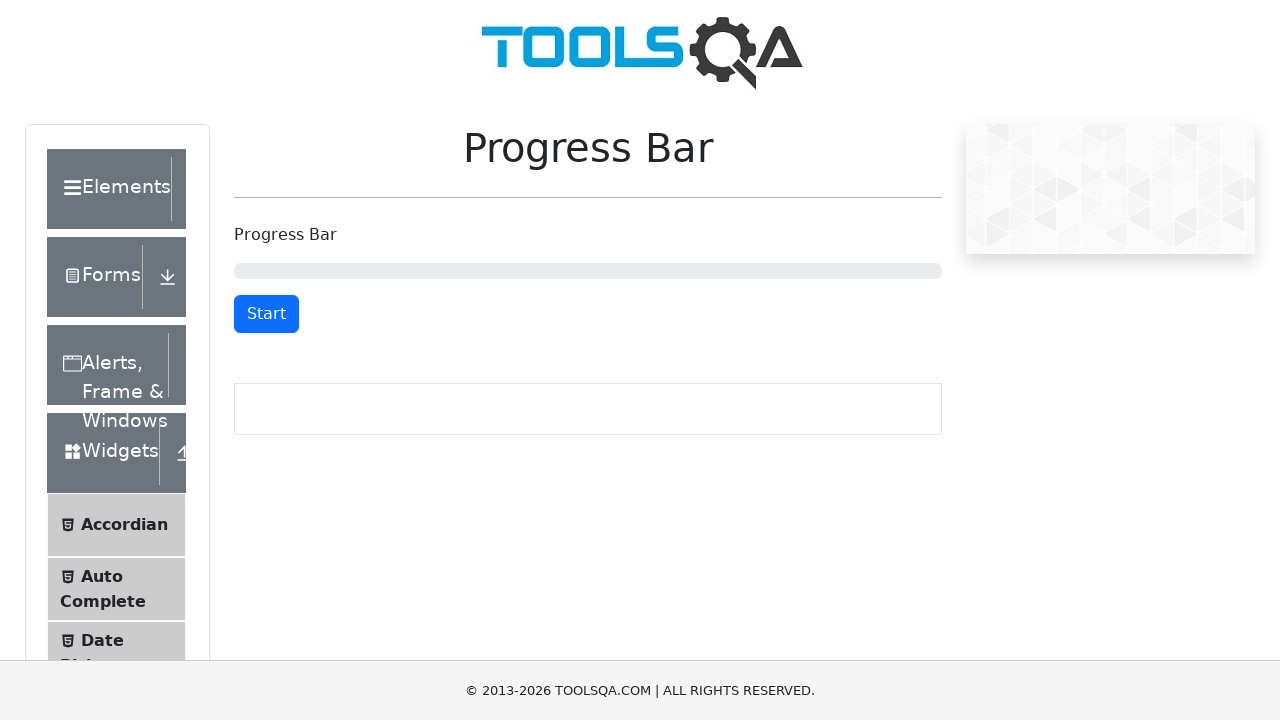

Clicked Start button to begin progress bar at (266, 314) on #startStopButton
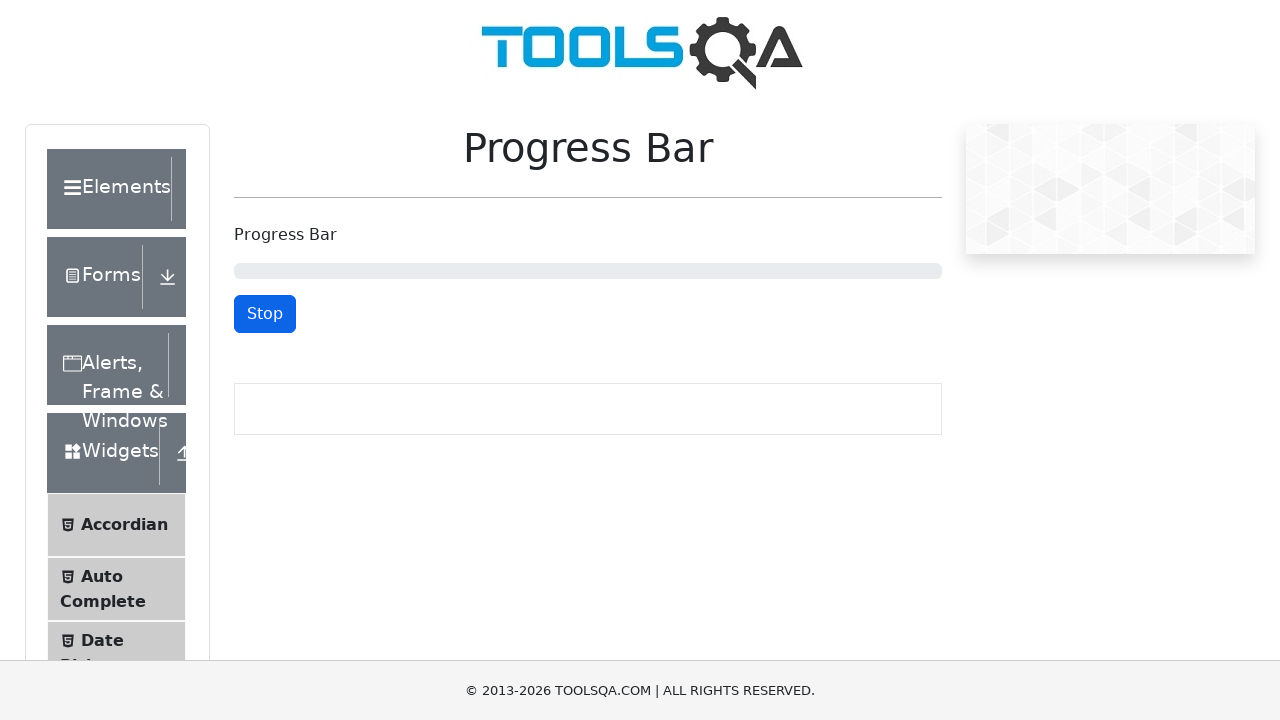

Progress bar completed and Reset button appeared
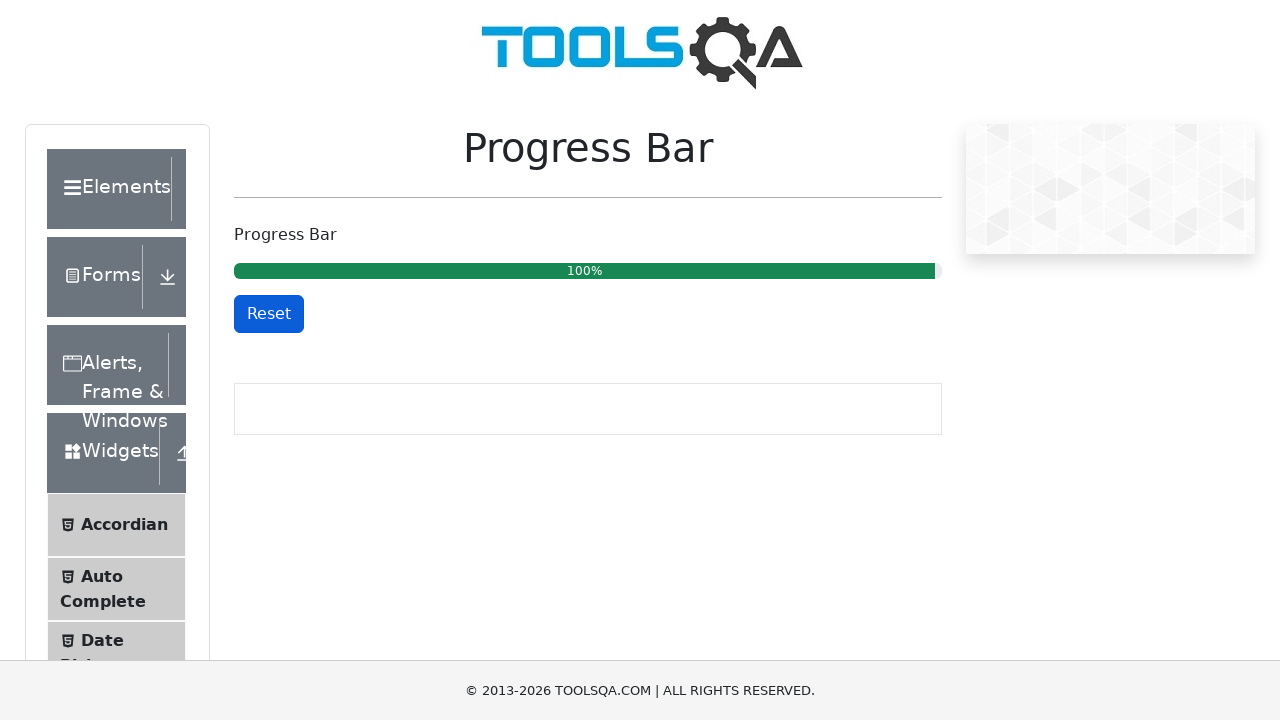

Clicked Reset button to reset progress bar at (269, 314) on #resetButton
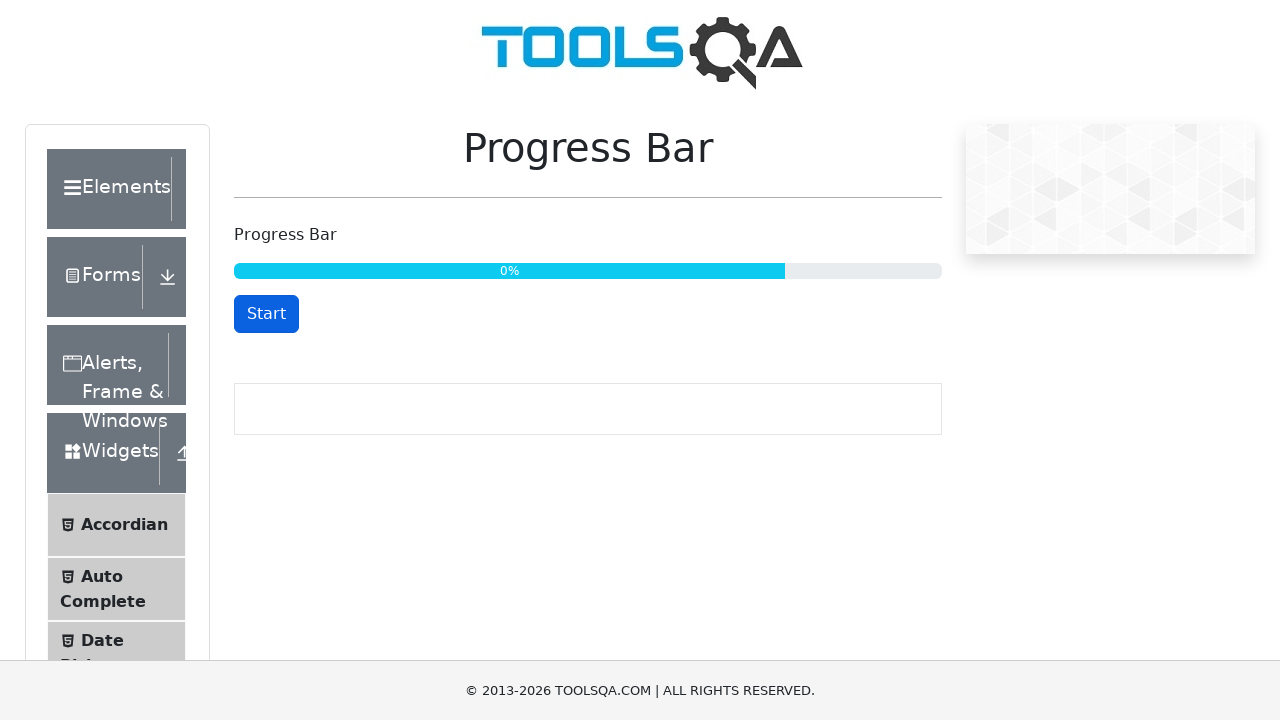

Start button reappeared after reset
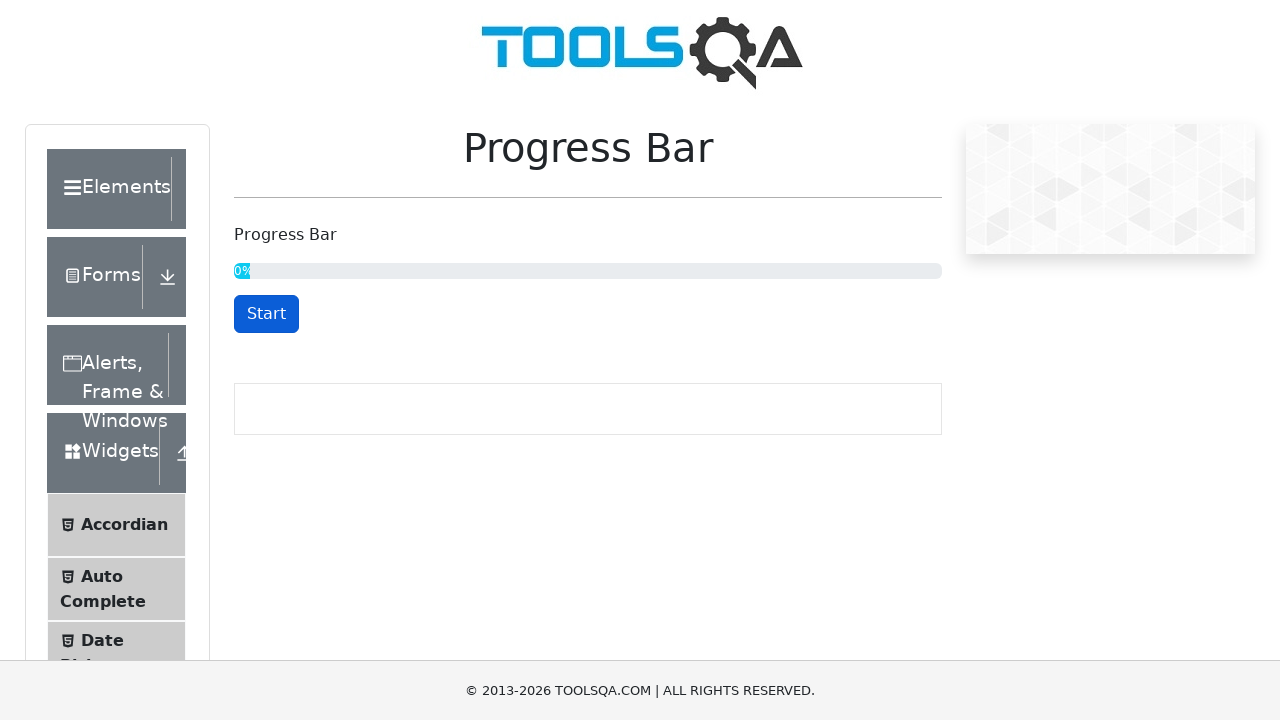

Clicked Start button again to restart progress bar at (266, 314) on #startStopButton
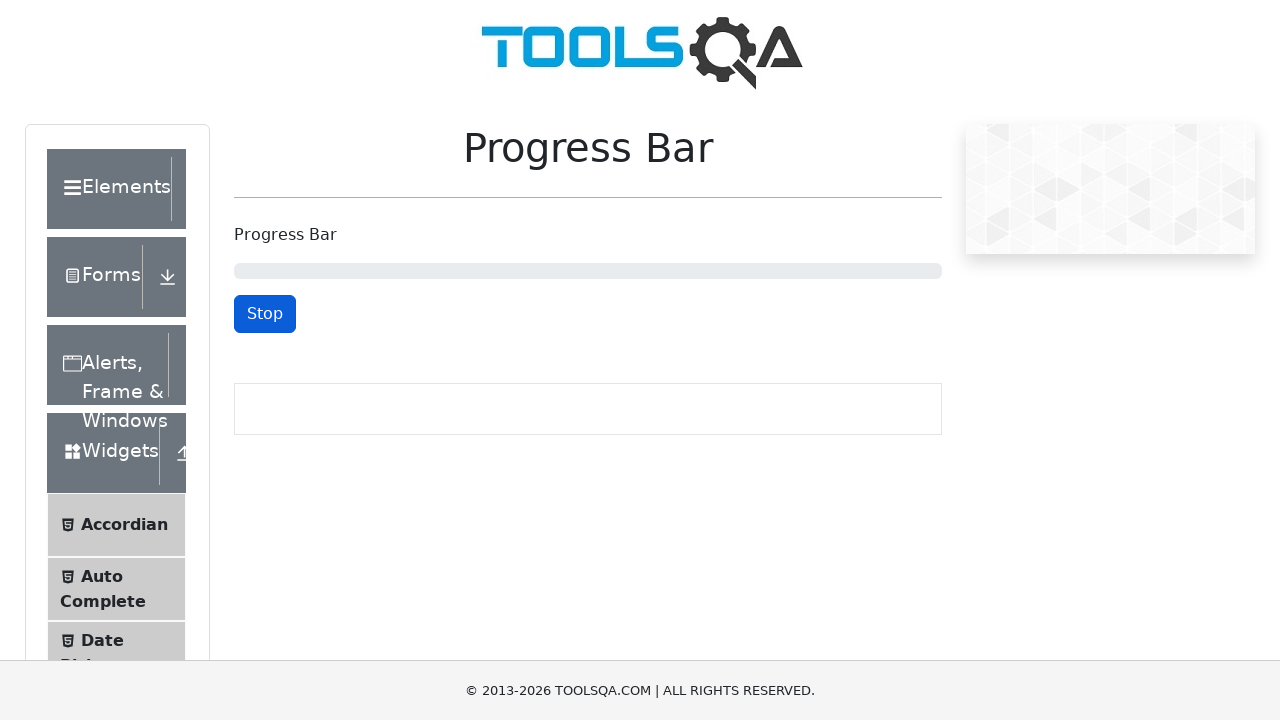

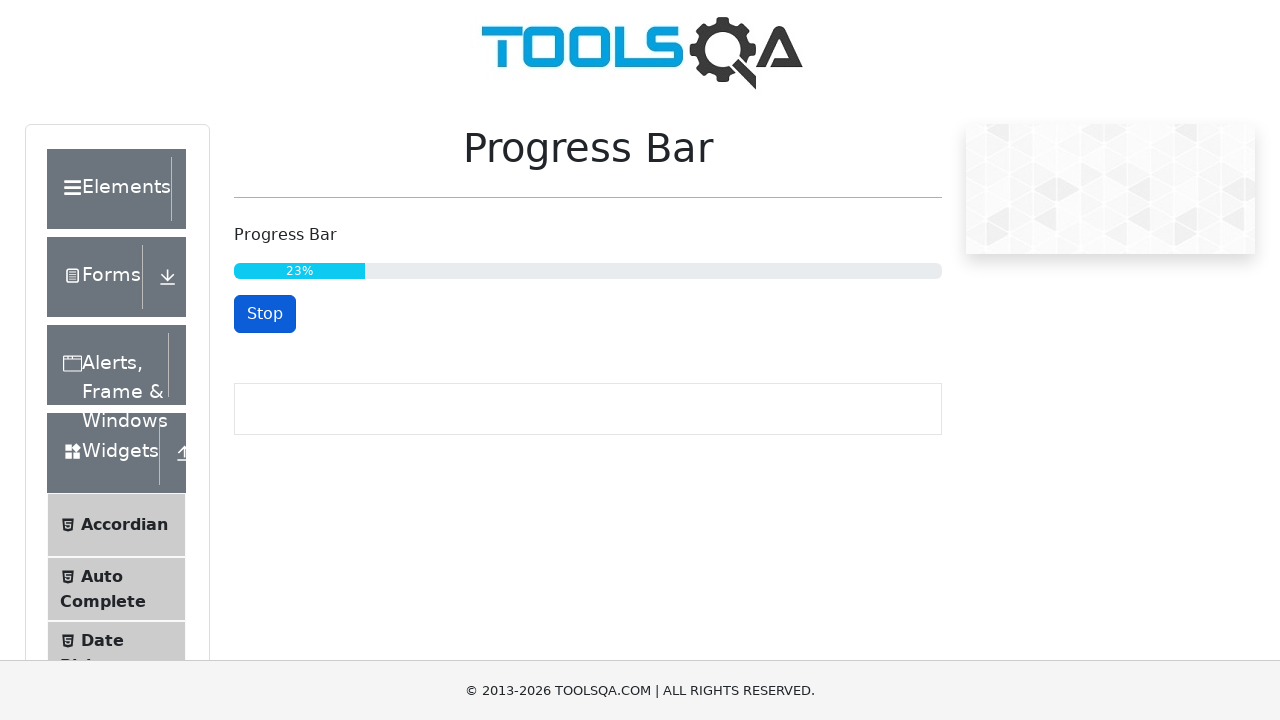